Clicks on the first navigation menu header on USPS homepage

Starting URL: https://www.usps.com

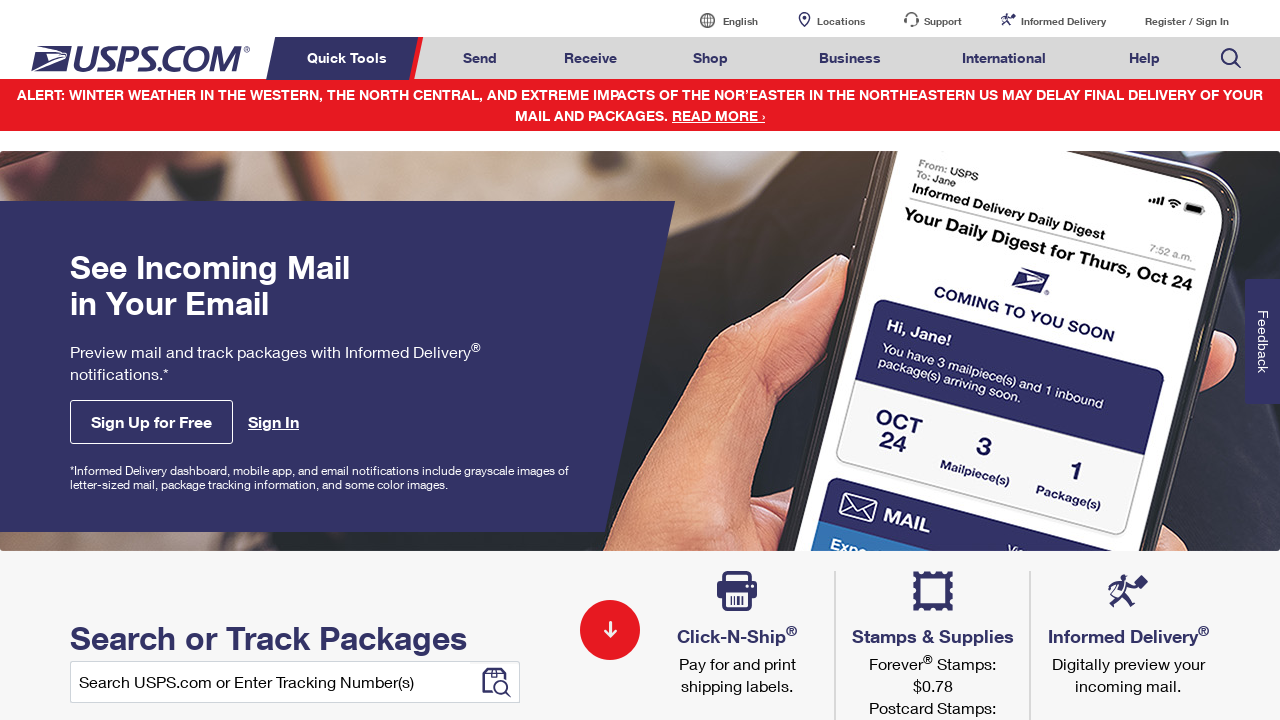

Retrieved all navigation menu header elements from USPS homepage
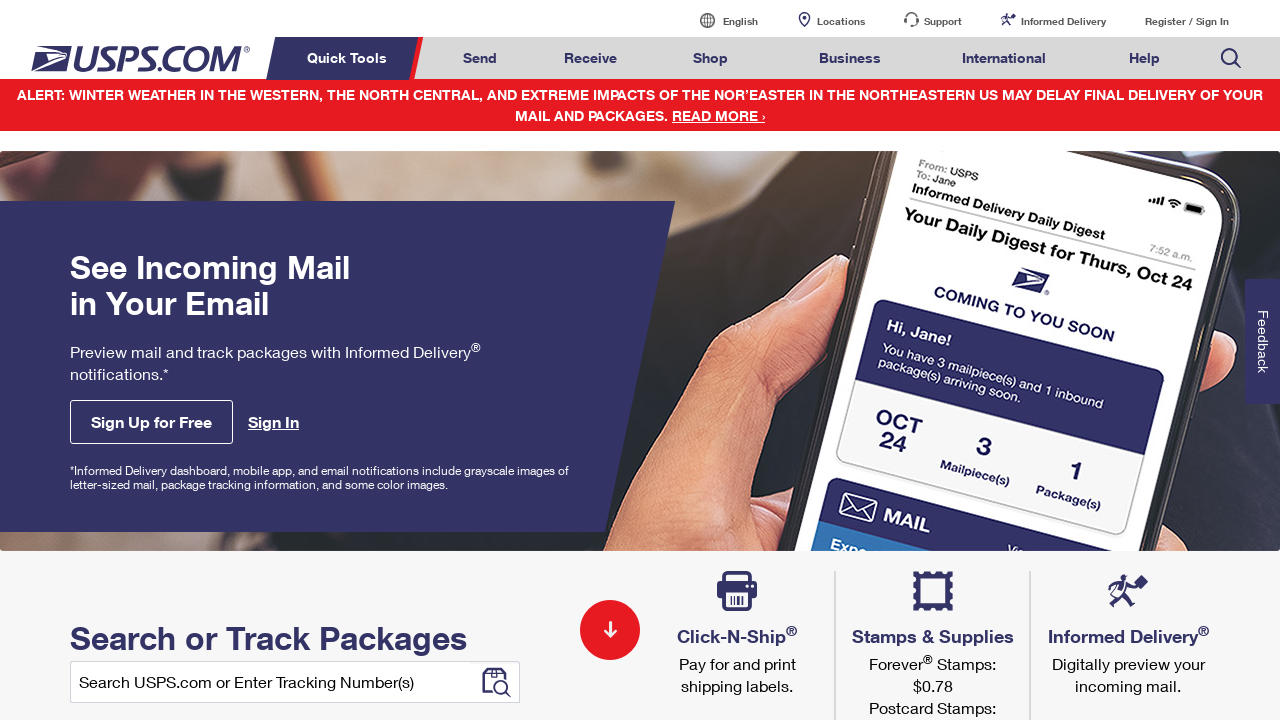

Clicked on the first navigation menu header
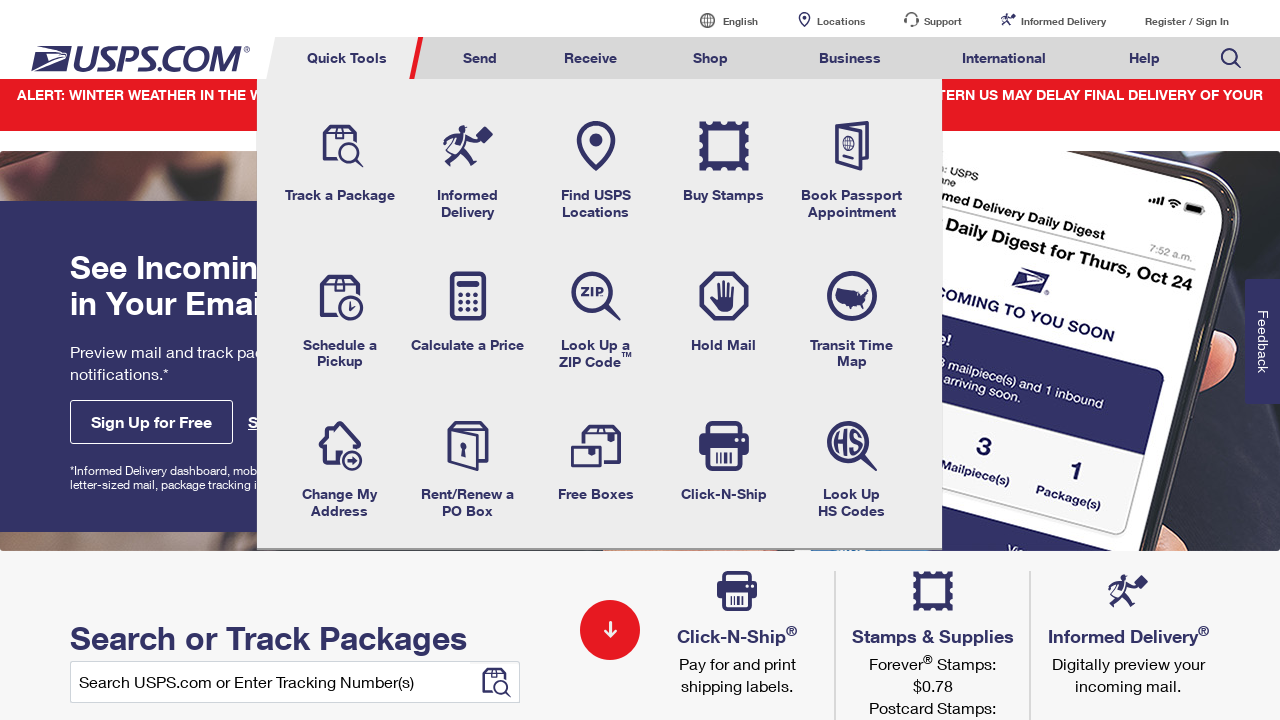

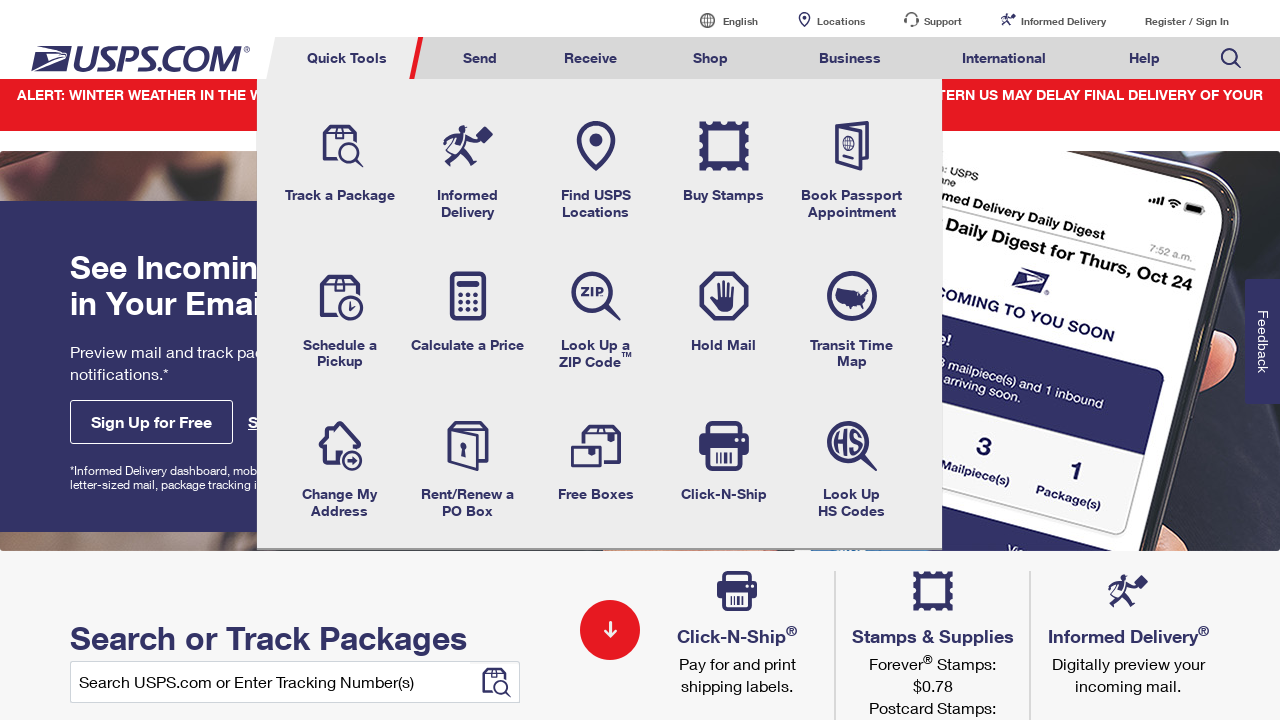